Tests dropdown selection functionality by selecting different options using various methods (by index, value, and visible text)

Starting URL: https://demoqa.com/select-menu

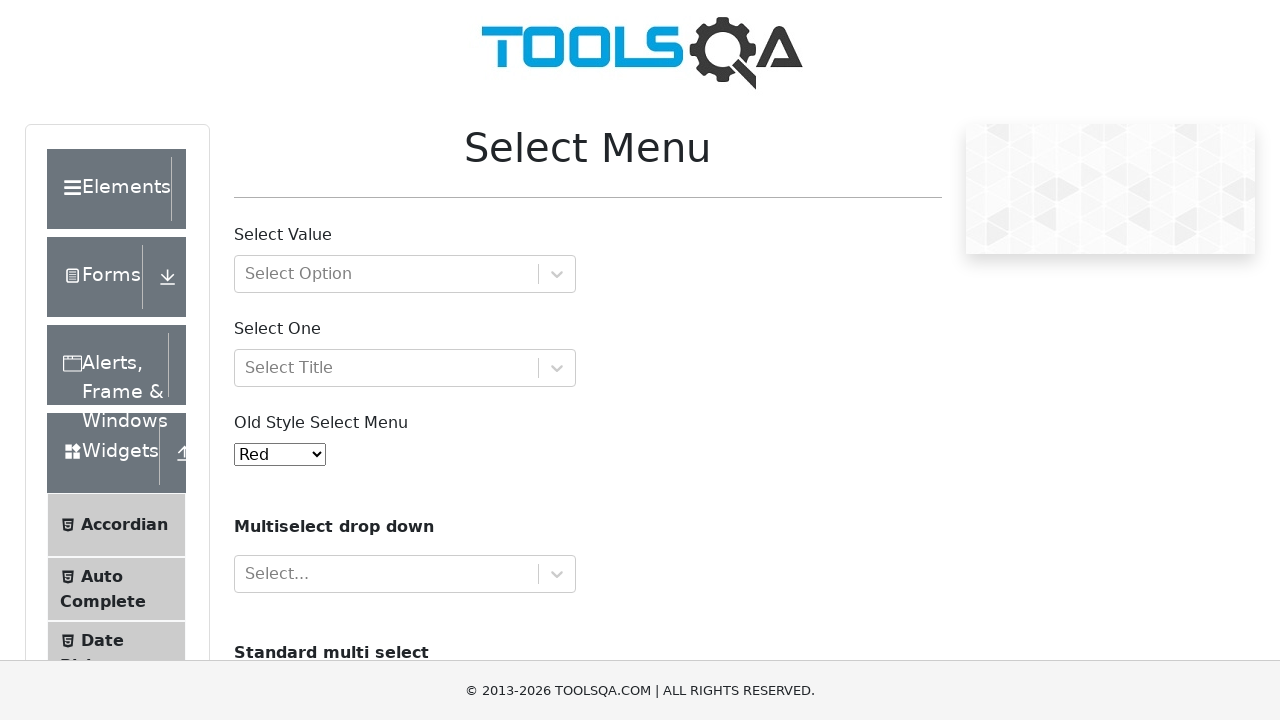

Located dropdown element with id 'oldSelectMenu'
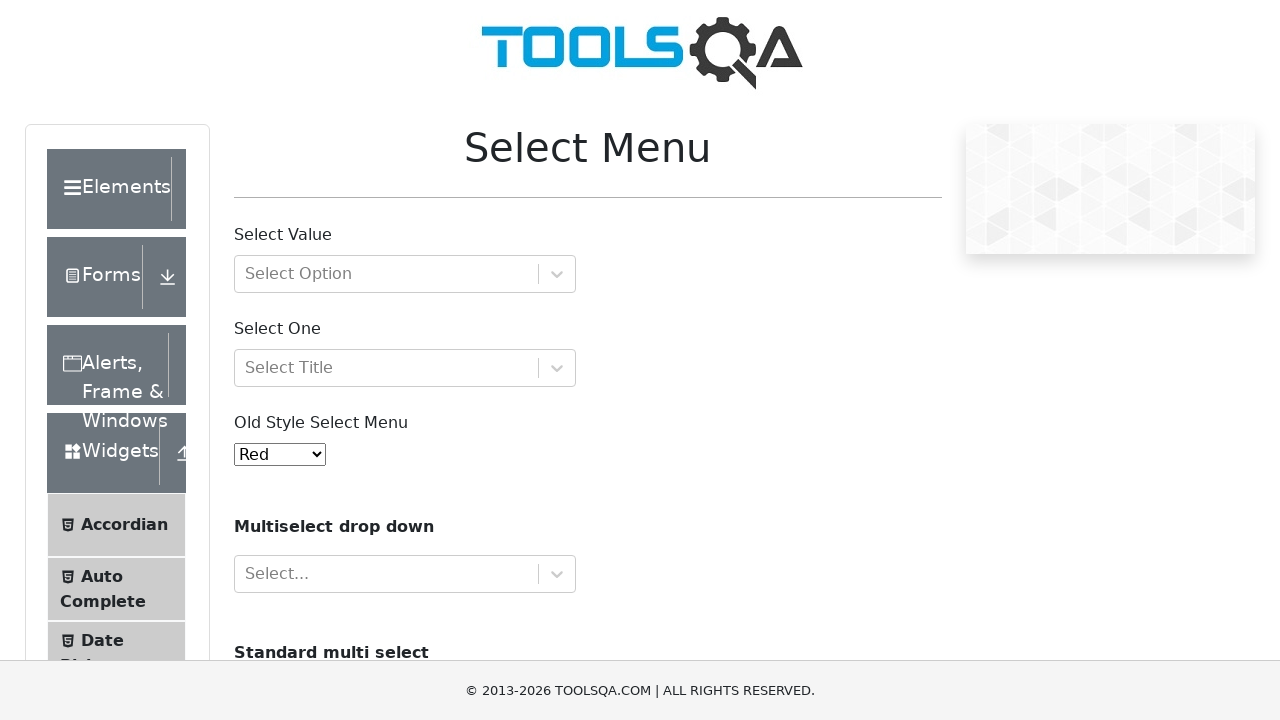

Selected Green option by index 2 on #oldSelectMenu
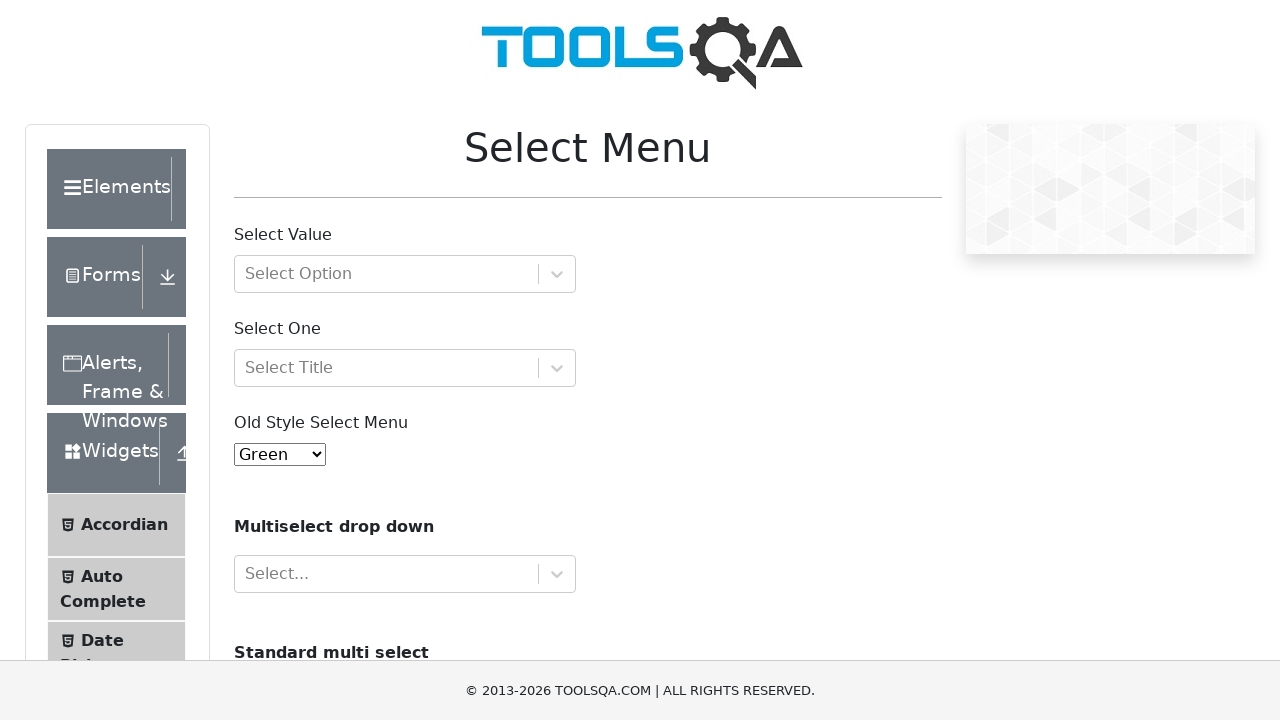

Selected Purple option by value '4' on #oldSelectMenu
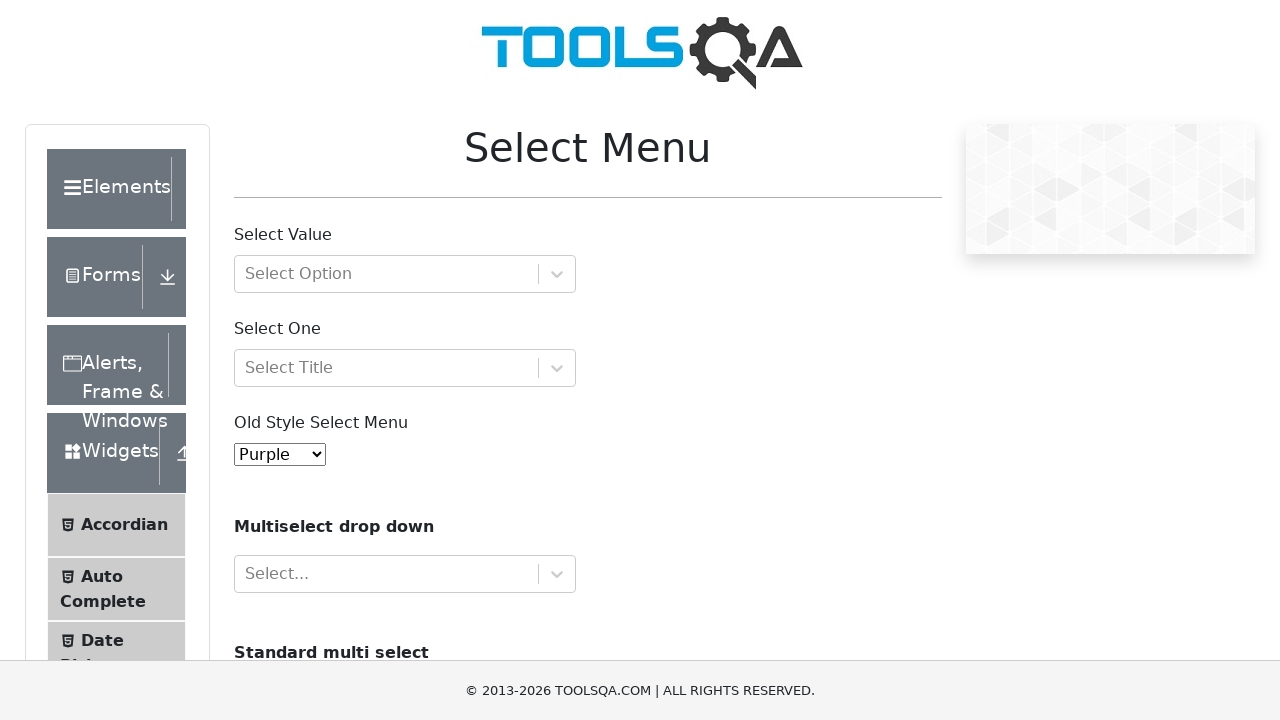

Selected Magenta option by visible text on #oldSelectMenu
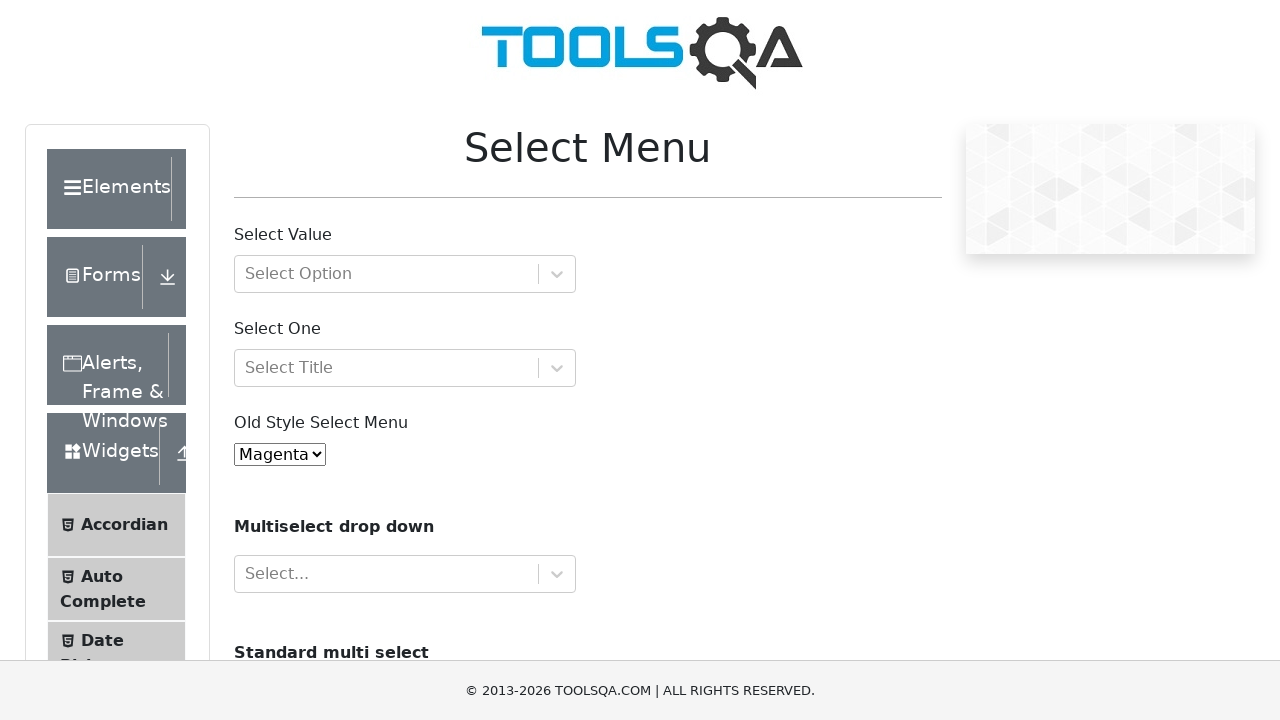

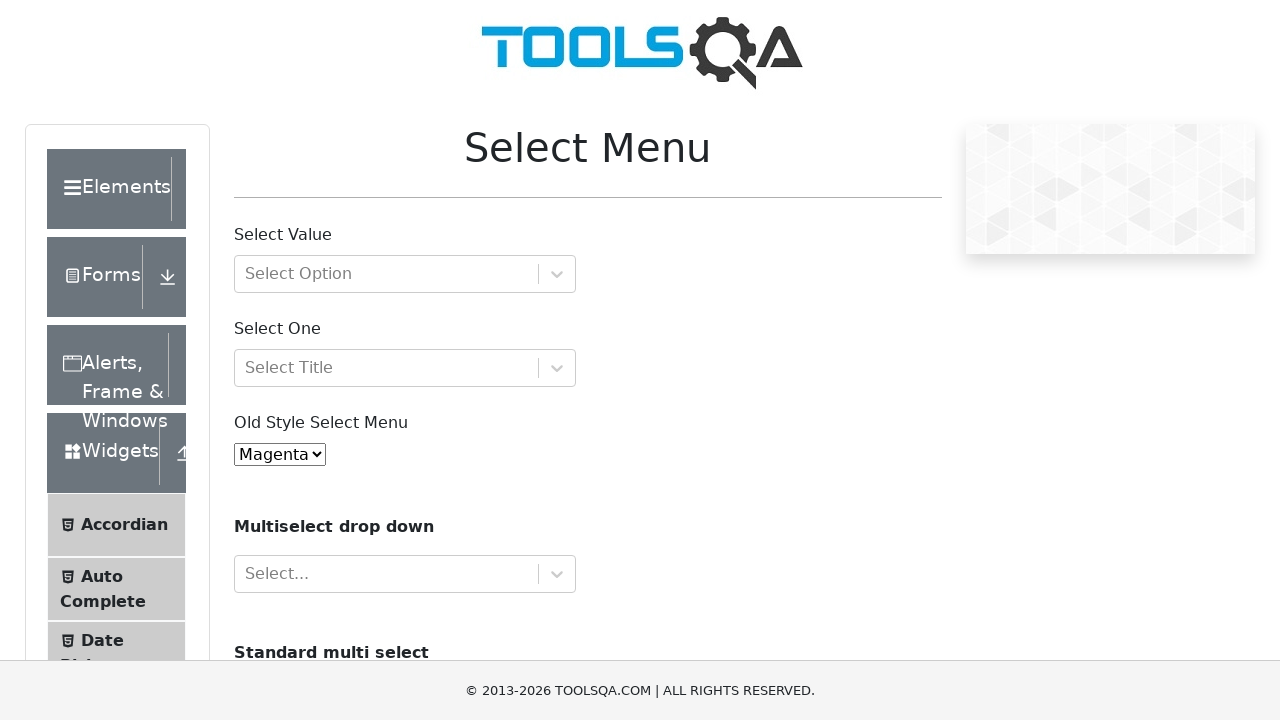